Tests various JavaScript alert interactions including simple alerts, confirmation alerts (both accept and dismiss), and prompt alerts with text input

Starting URL: https://demo.automationtesting.in/Alerts.html

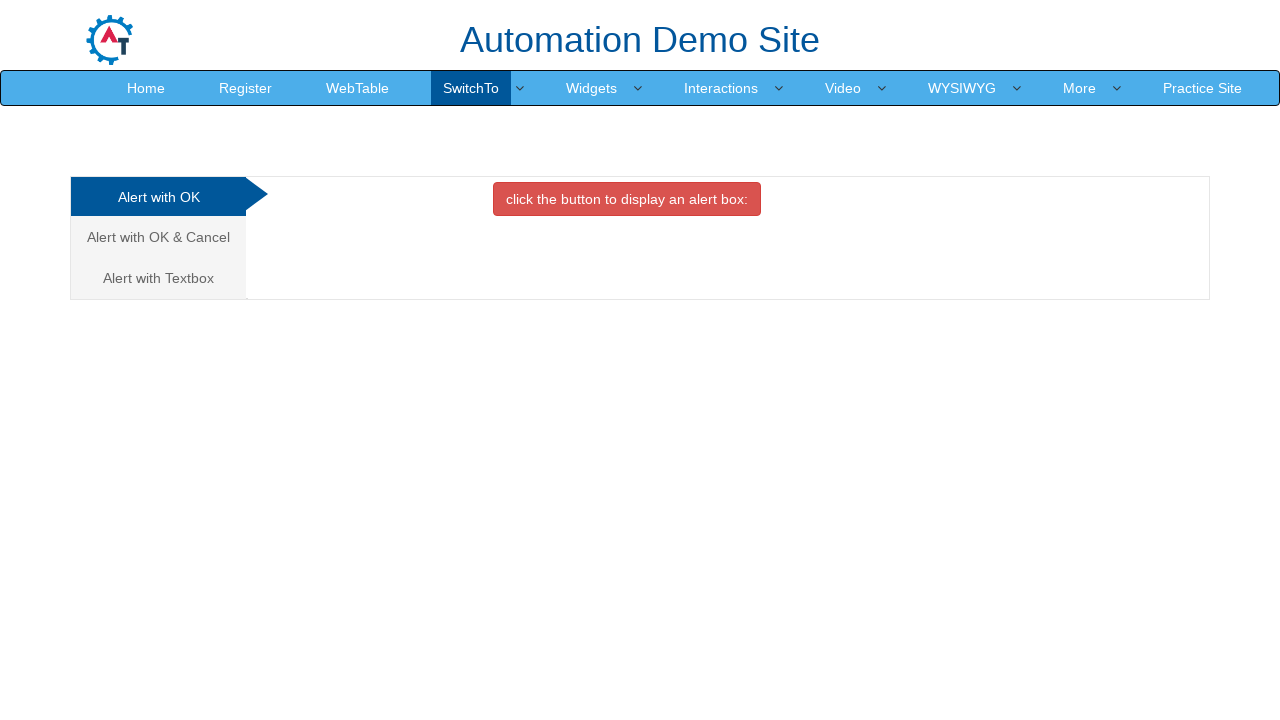

Clicked simple alert button at (627, 199) on button.btn.btn-danger
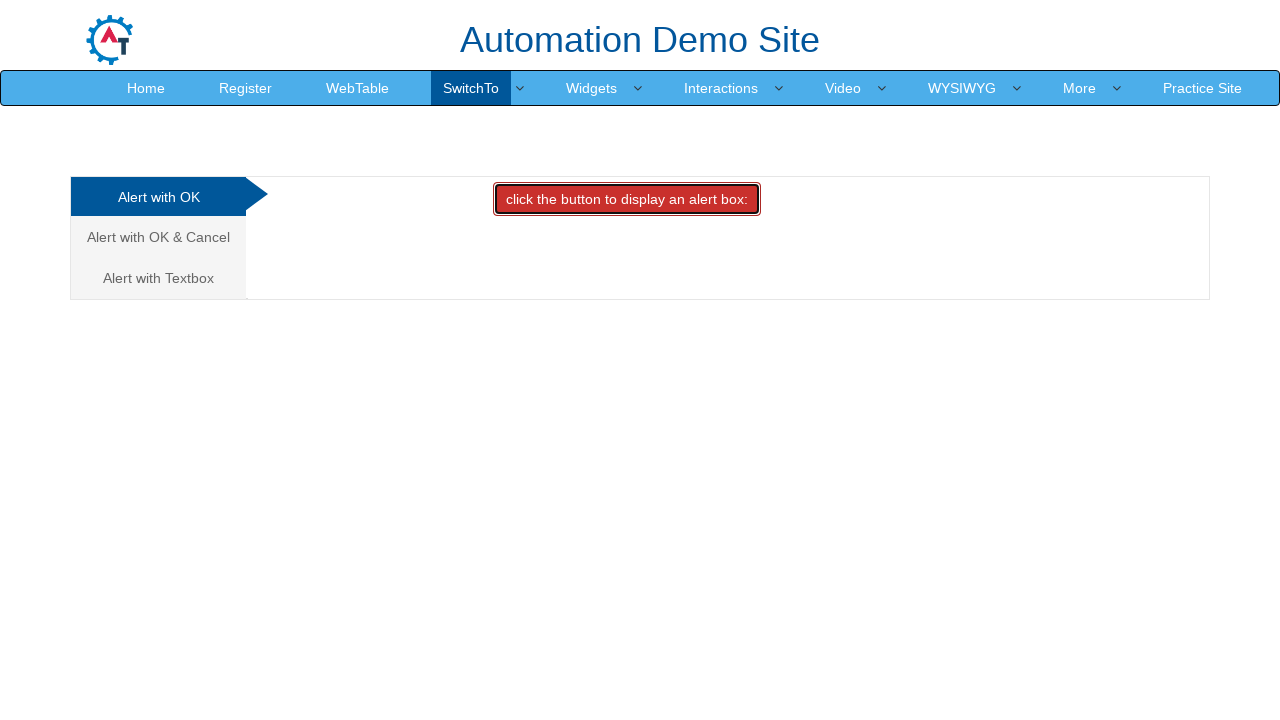

Set up dialog handler to accept alert
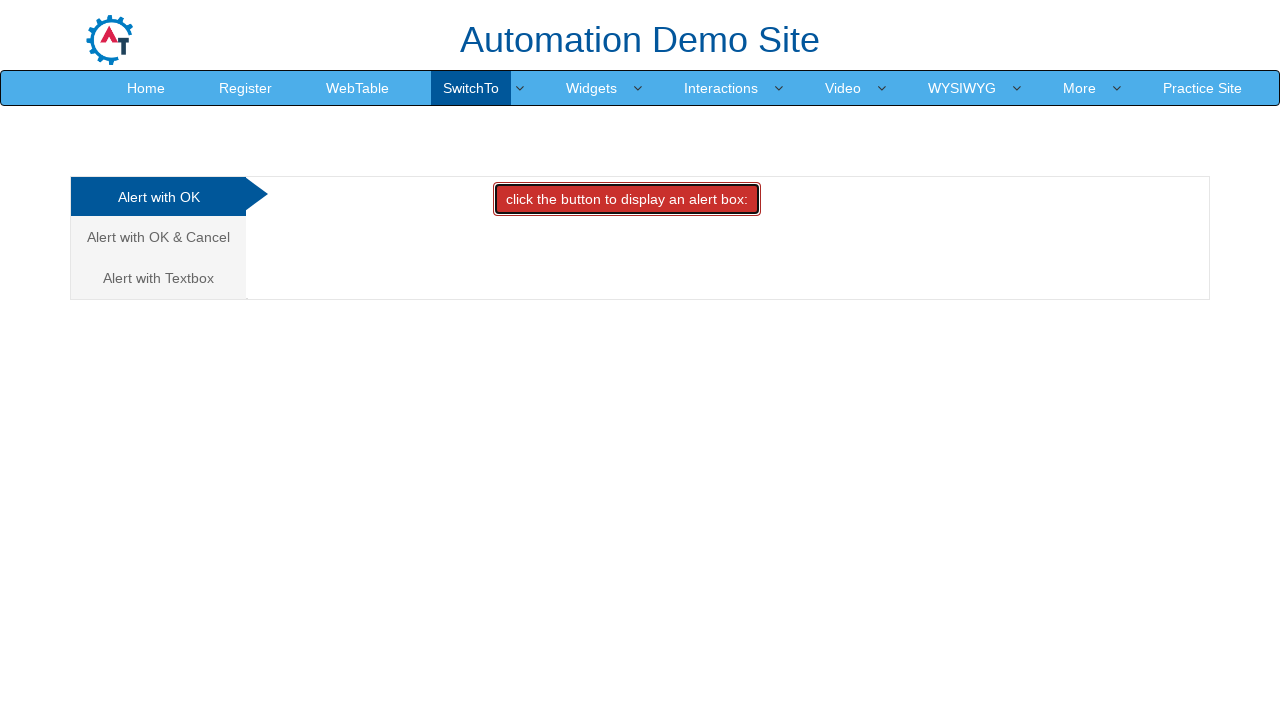

Waited for alert to be processed
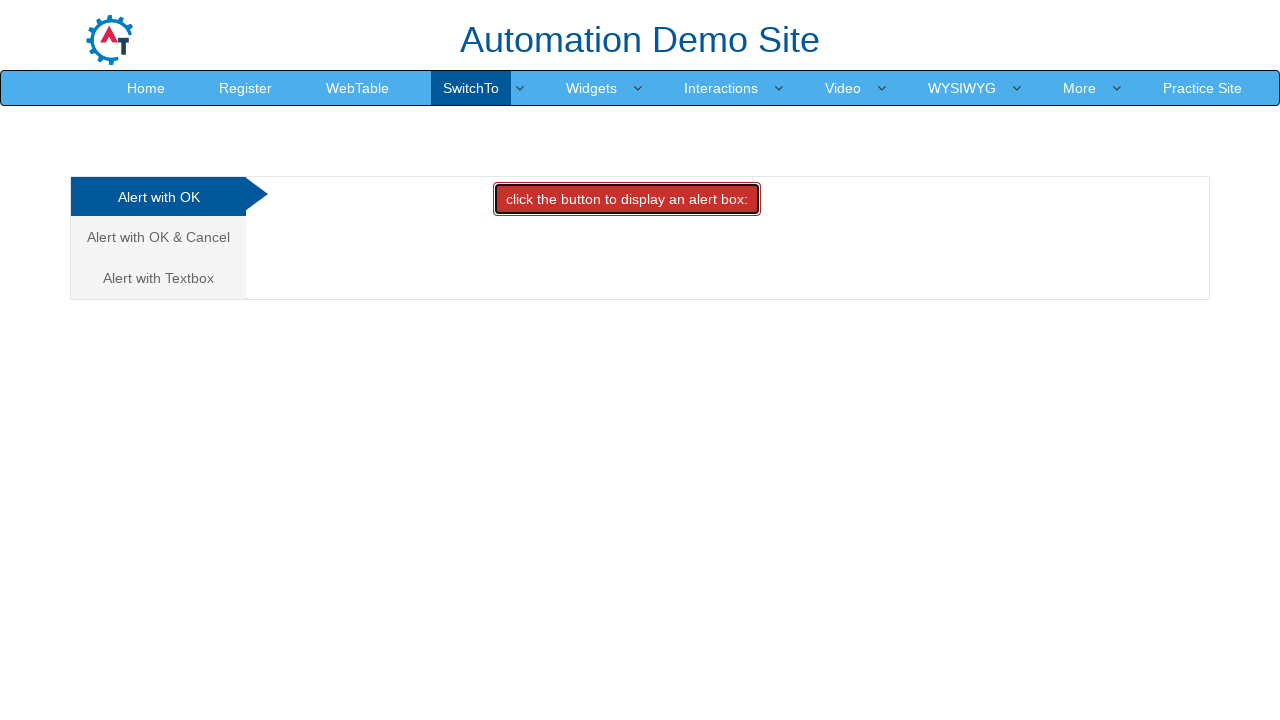

Navigated to Alert with OK & Cancel section at (158, 237) on a:text('Alert with OK & Cancel ')
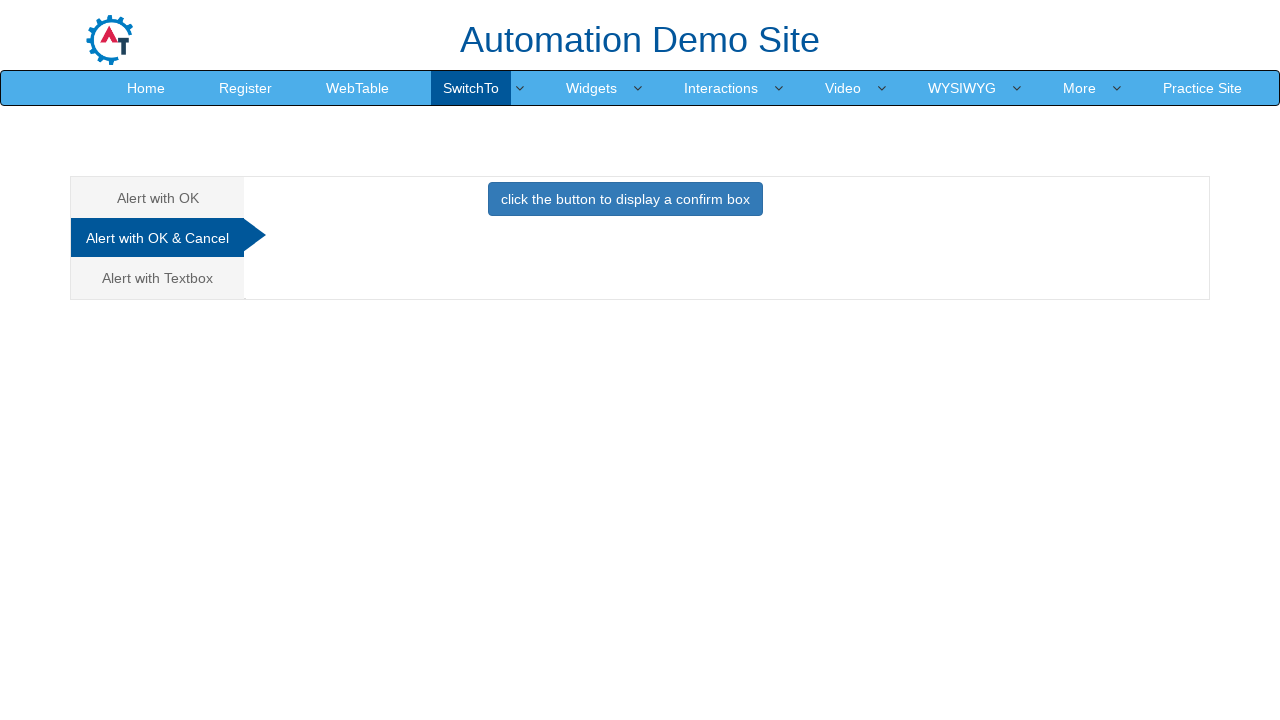

Clicked confirmation alert button at (625, 199) on button[onclick='confirmbox()']
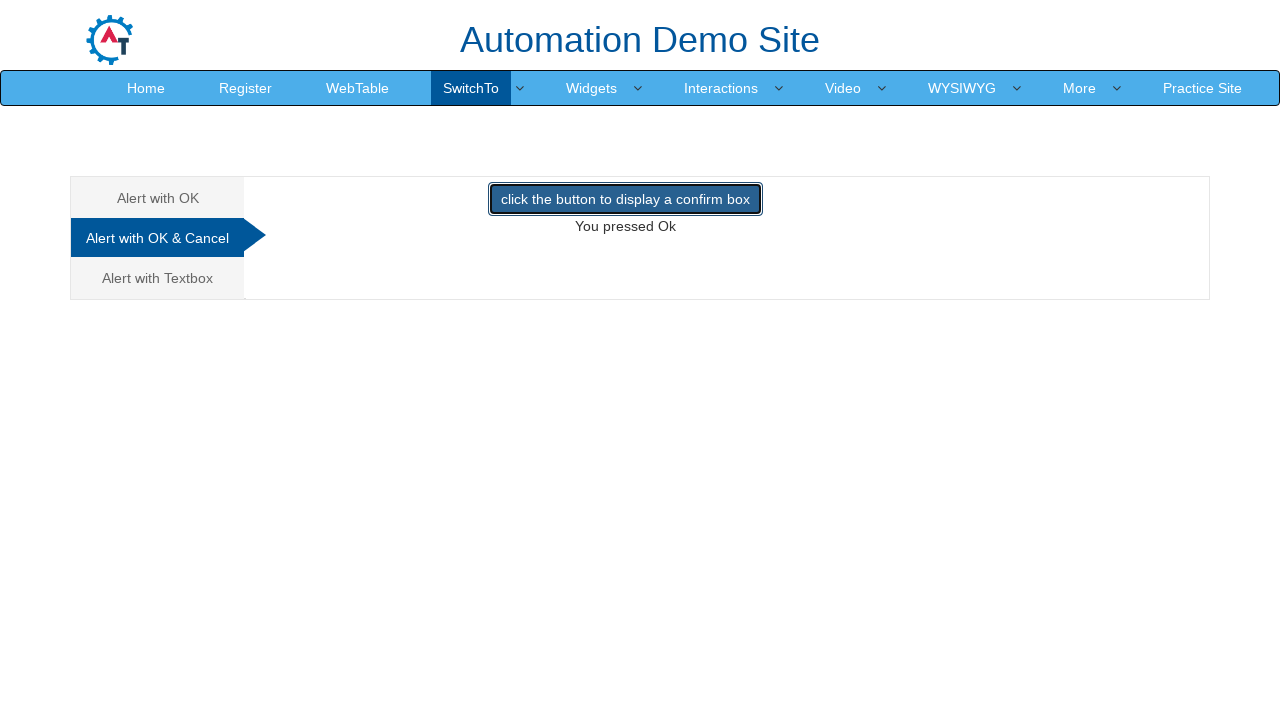

Waited for confirmation alert to be processed
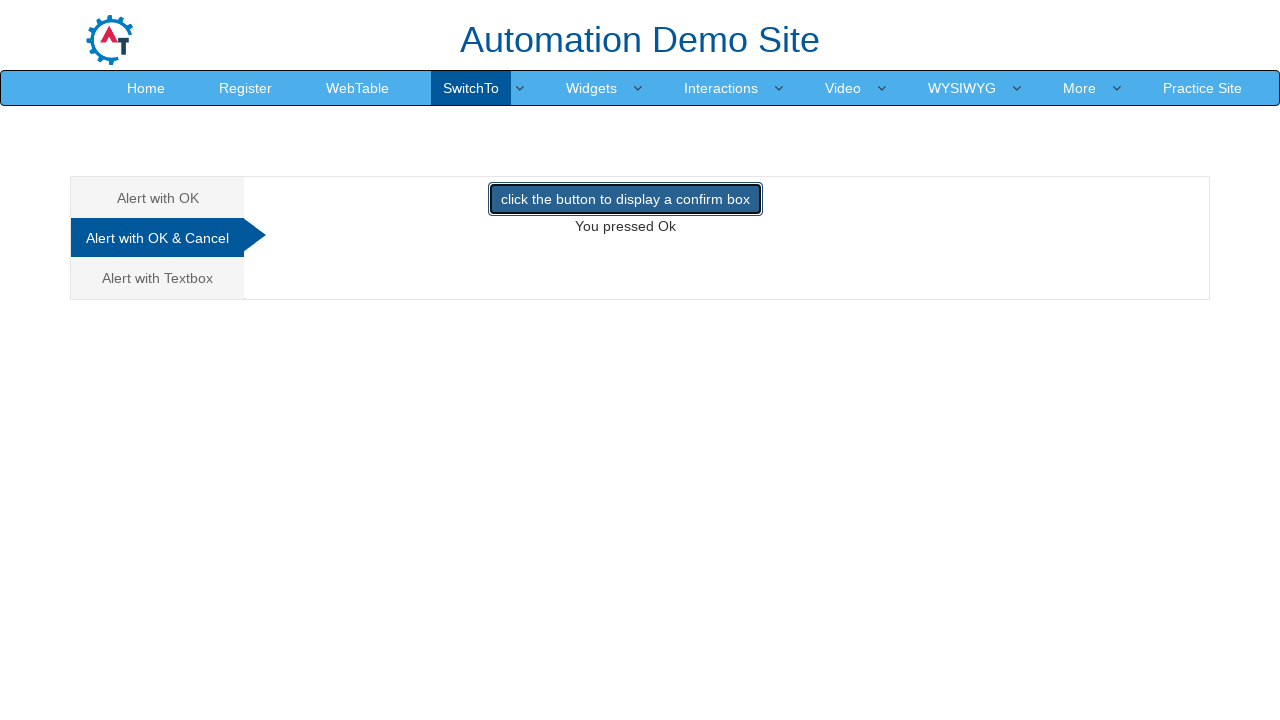

Verified success message after accepting confirmation alert
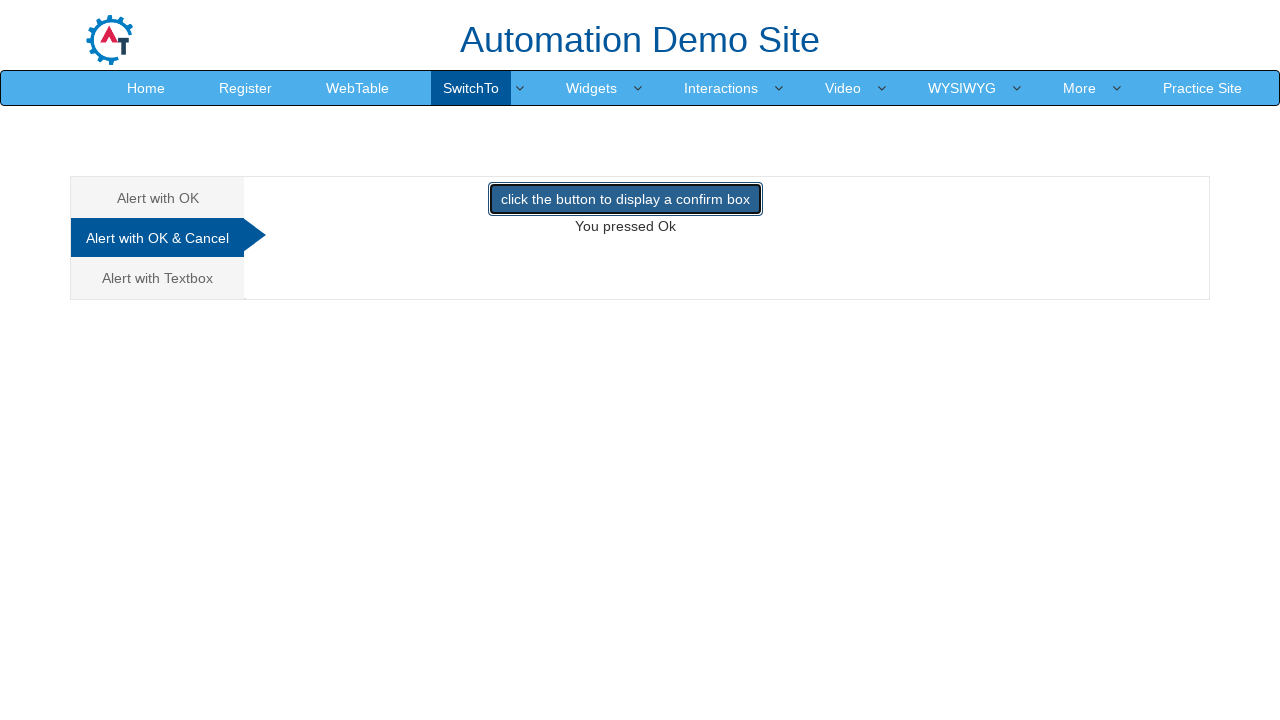

Navigated to Alert with OK & Cancel section again at (158, 238) on a:text('Alert with OK & Cancel ')
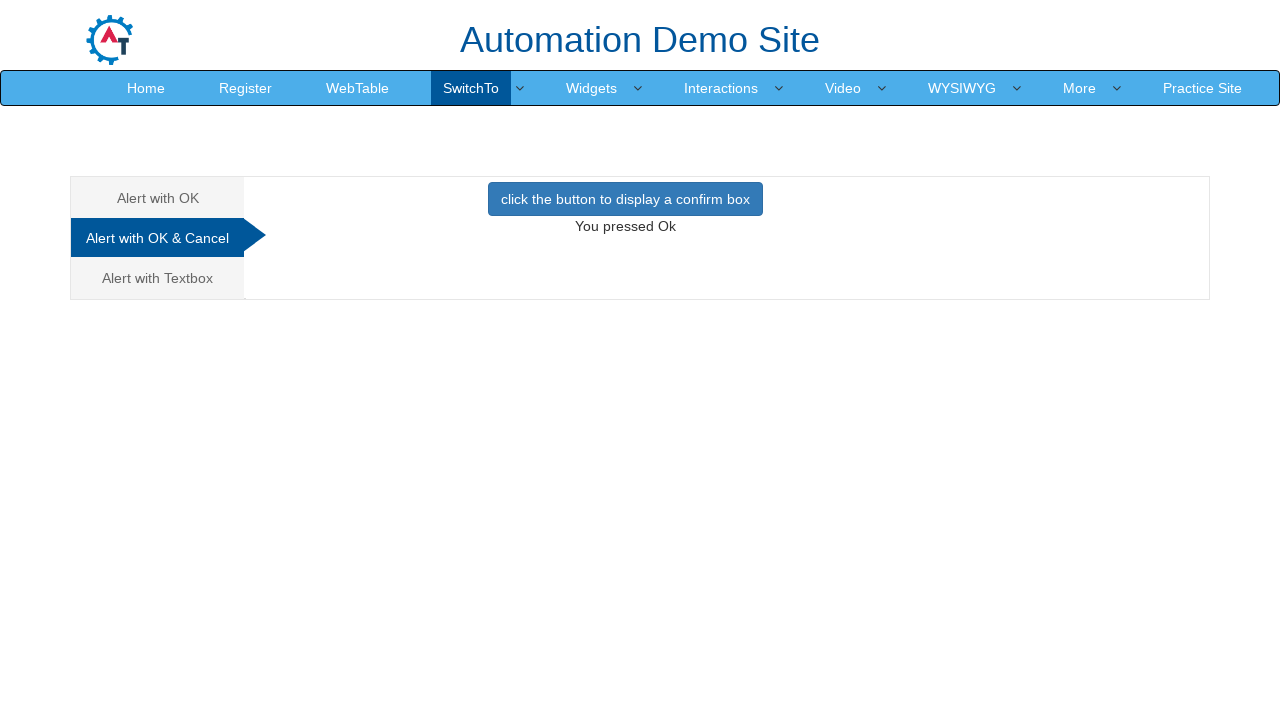

Clicked confirmation alert button to test dismissal at (625, 199) on button[onclick='confirmbox()']
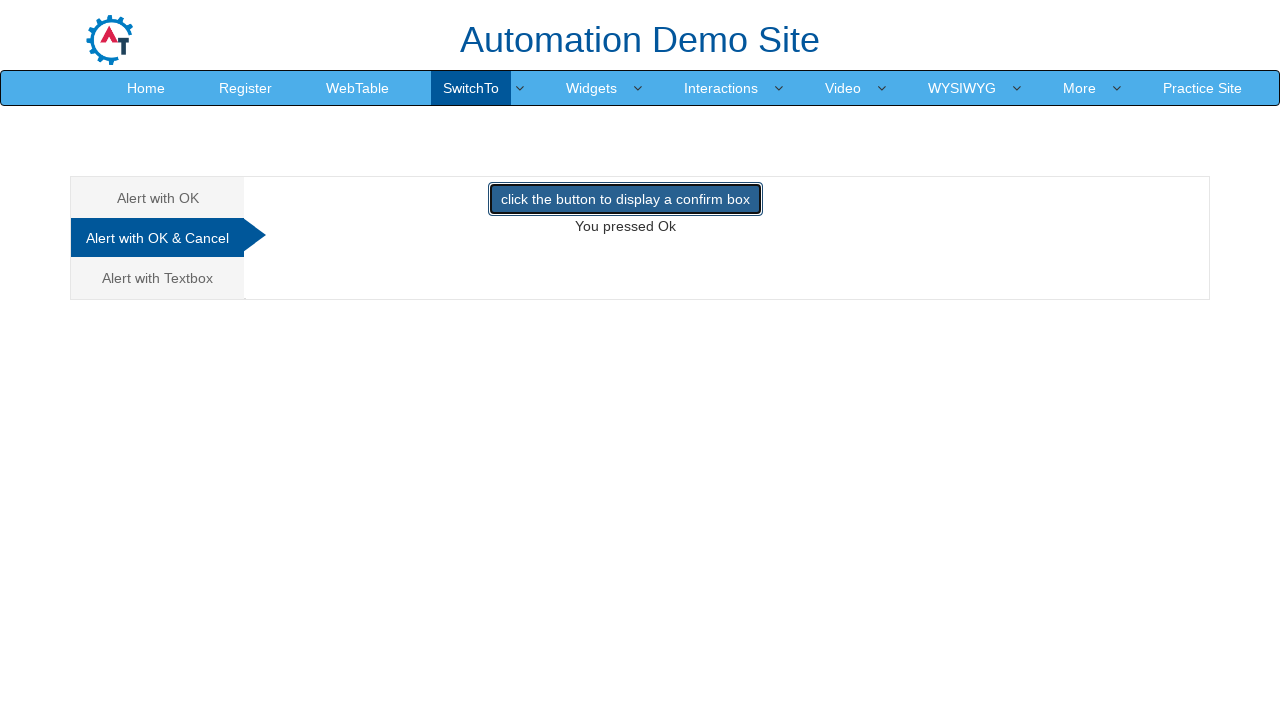

Set up dialog handler to dismiss confirmation alert
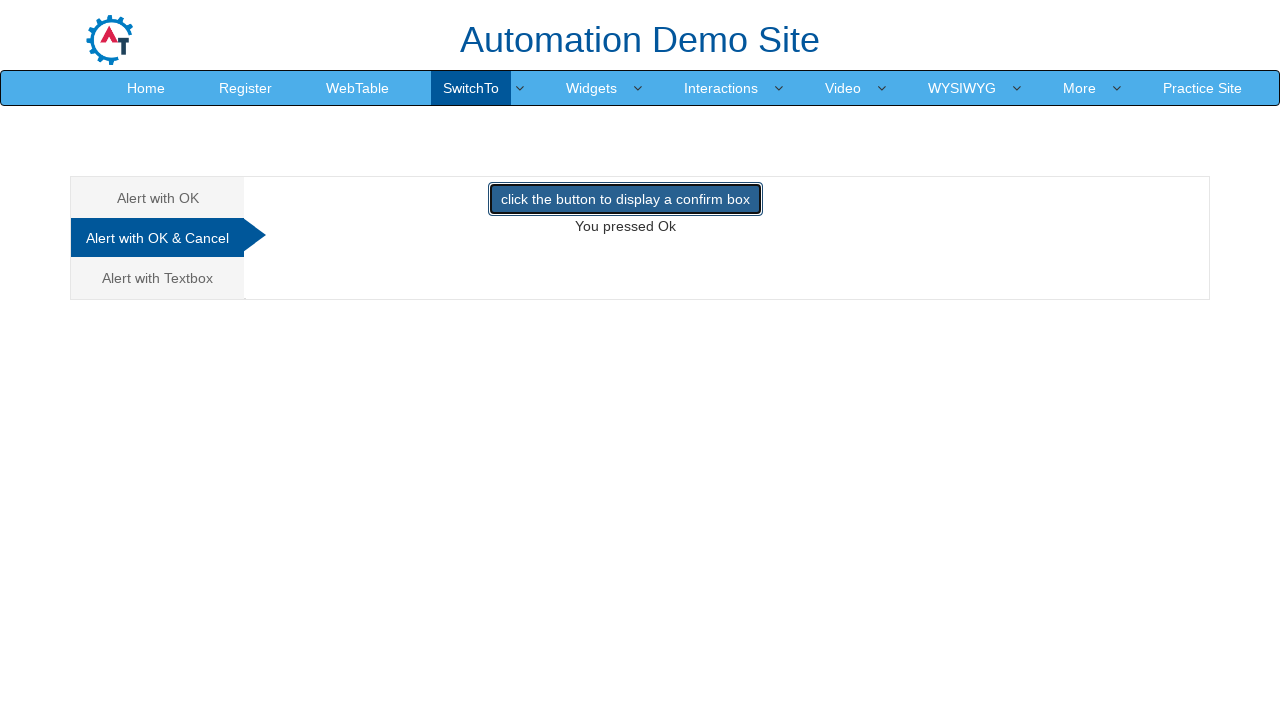

Waited for confirmation alert dismissal to be processed
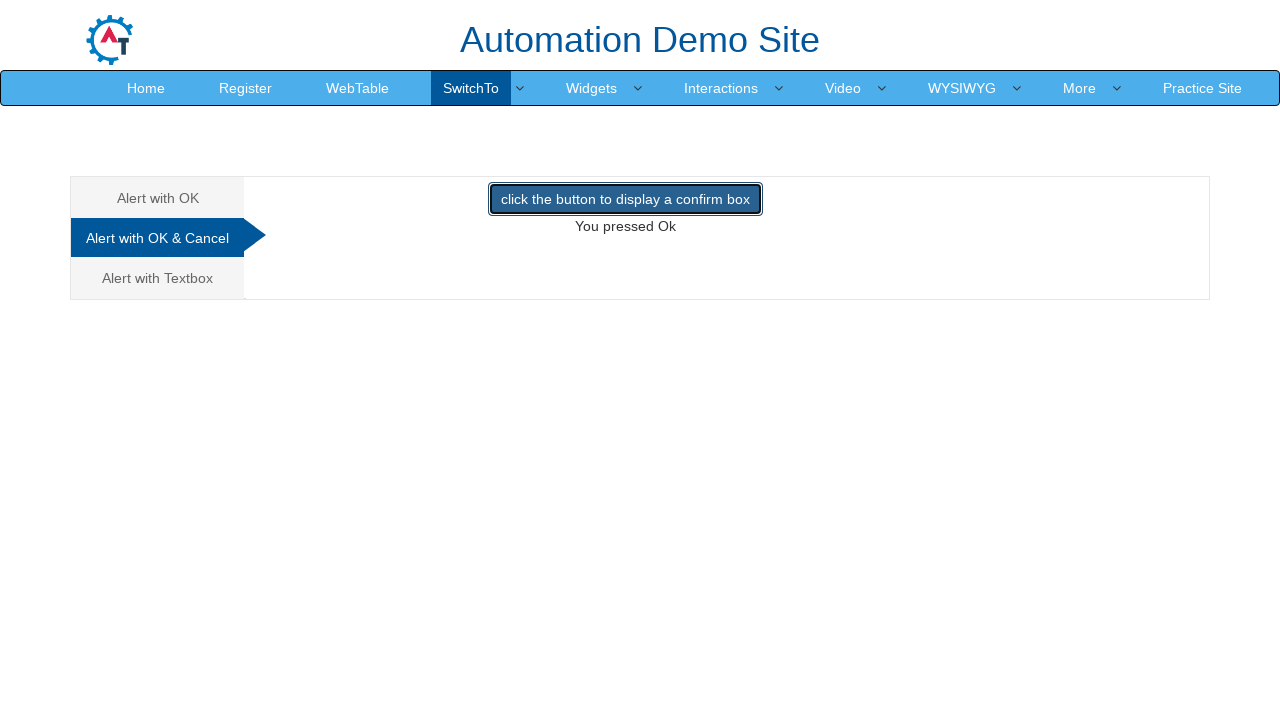

Verified message after dismissing confirmation alert
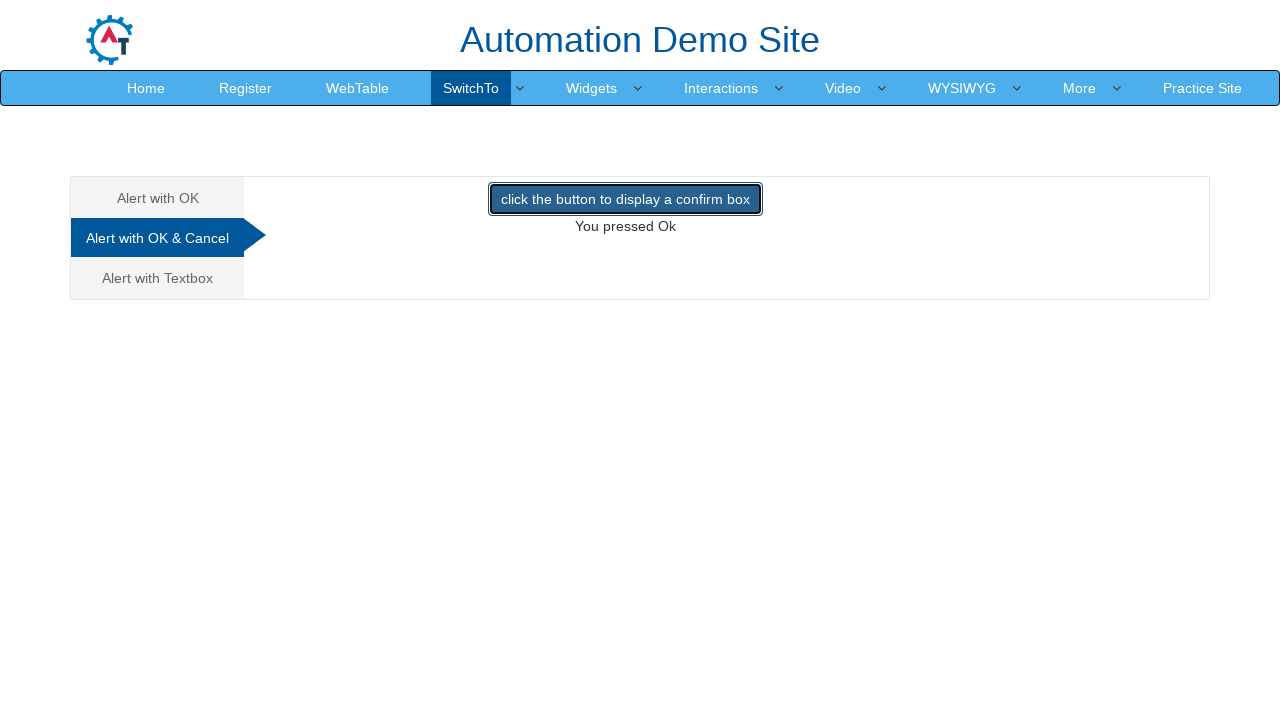

Navigated to Textbox prompt alert section at (158, 278) on a[href='#Textbox']
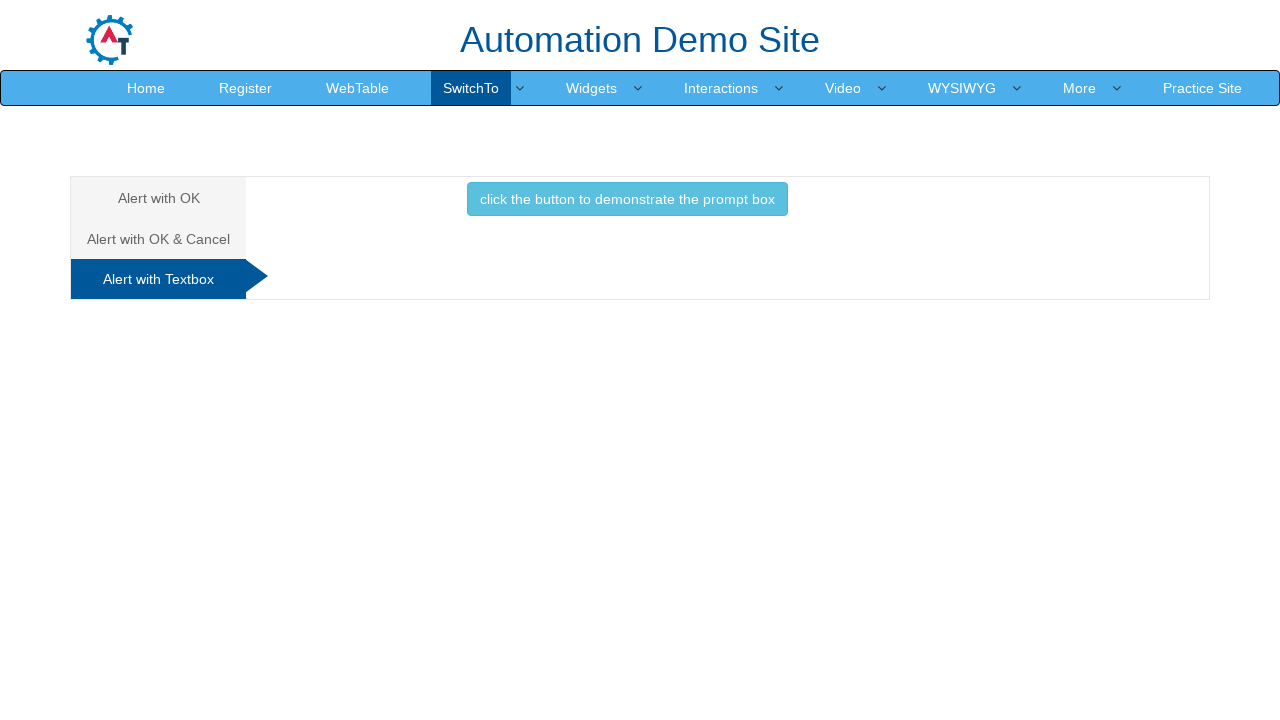

Set up dialog handler to accept prompt with text 'Tejasree Ayithi'
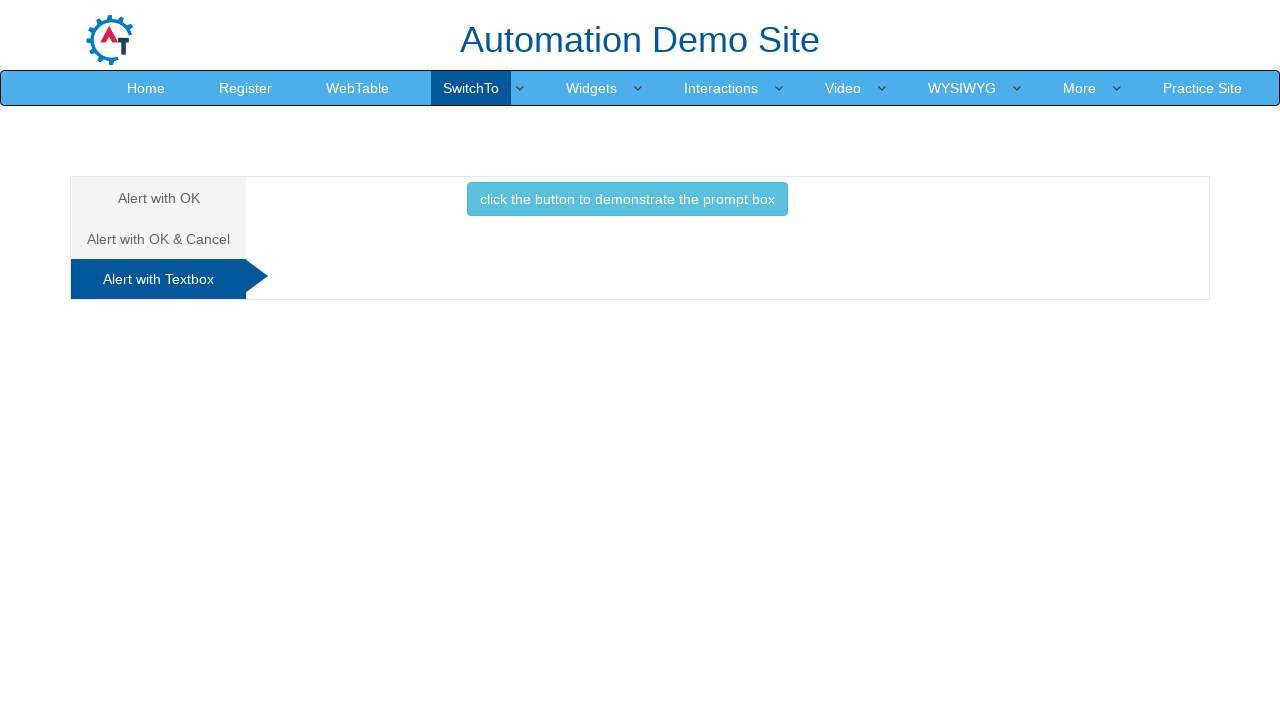

Clicked prompt alert button at (627, 199) on button[onclick='promptbox()']
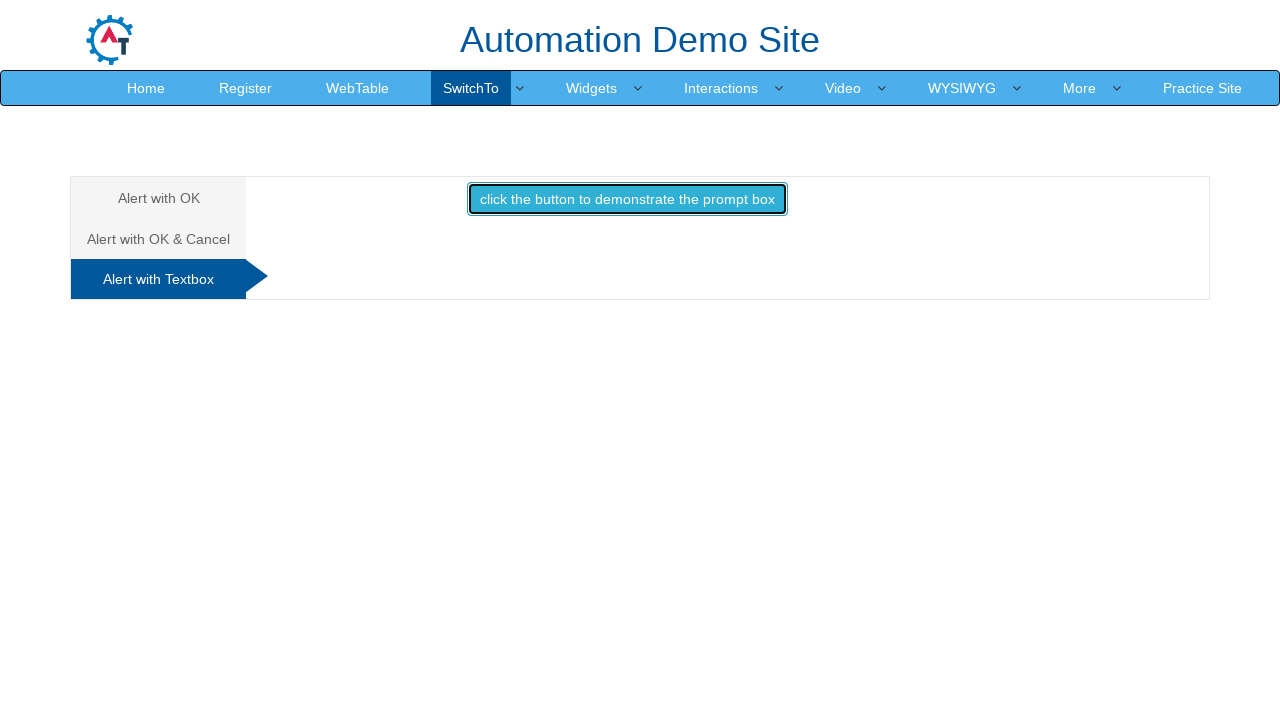

Waited for prompt alert to be processed
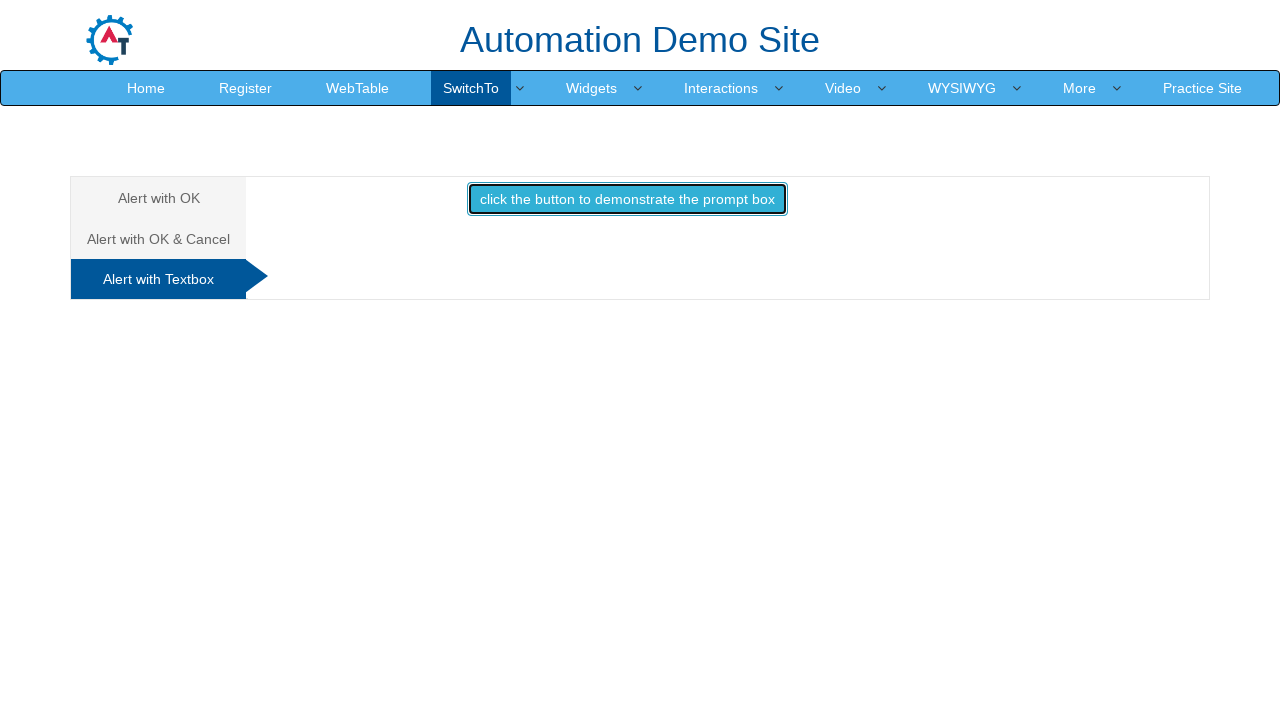

Verified result message from prompt alert input
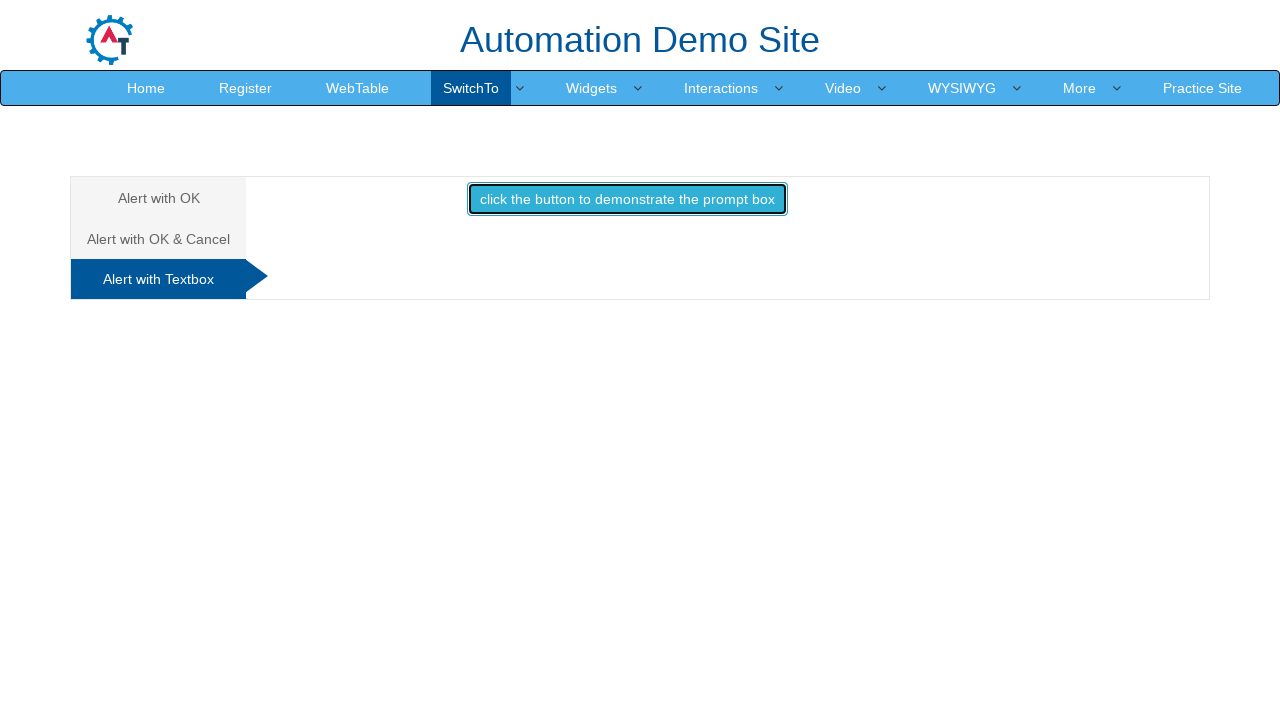

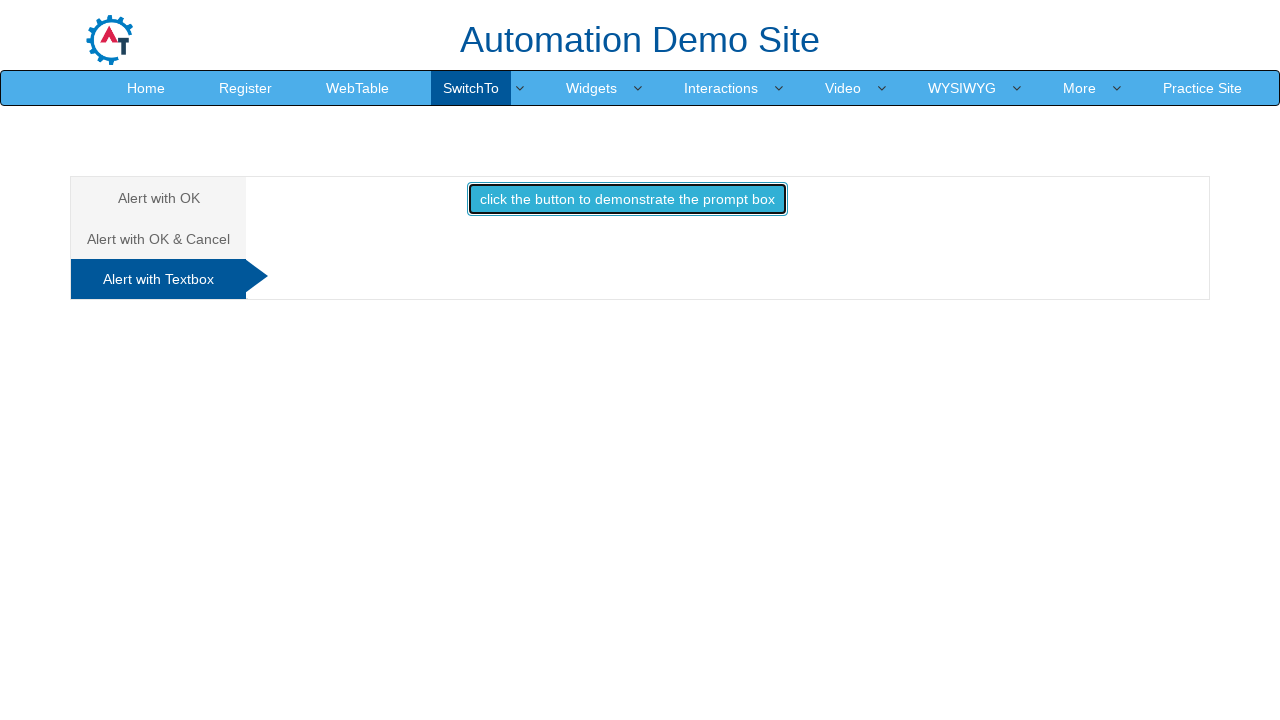